Tests highlighting an element on a page by finding an element by ID and applying a temporary red dashed border style using JavaScript execution.

Starting URL: http://the-internet.herokuapp.com/large

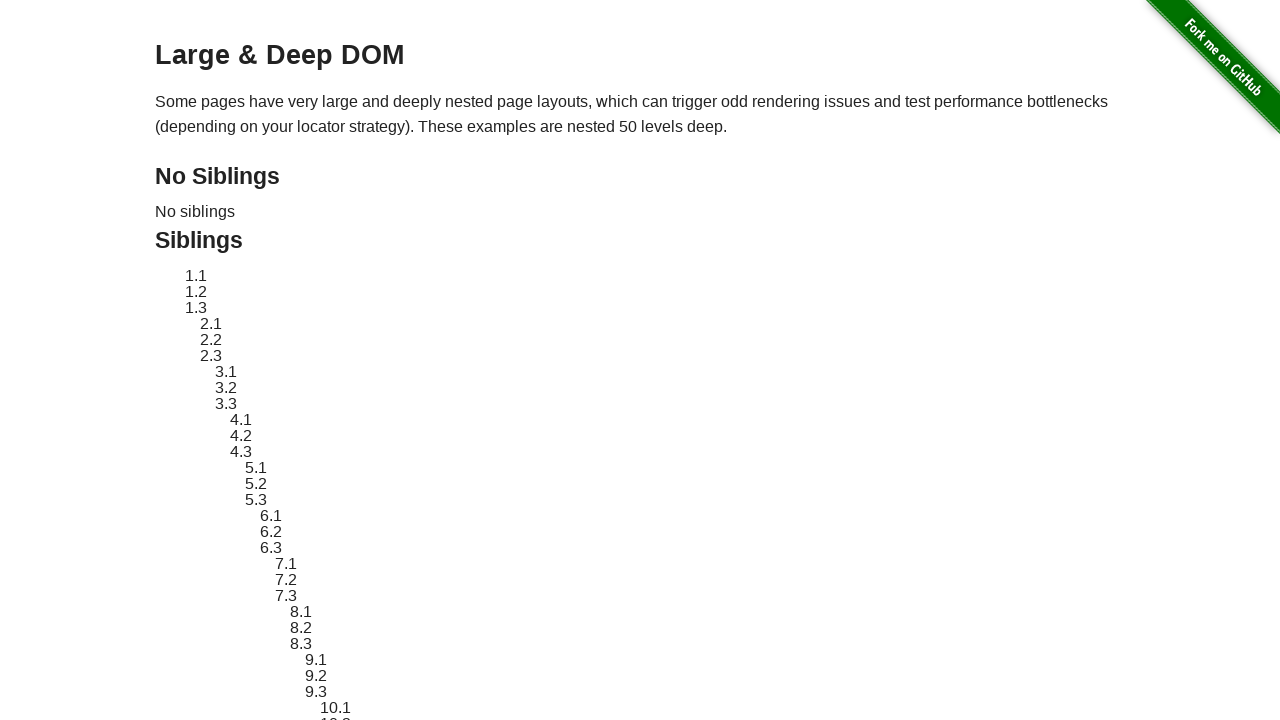

Located element with ID 'sibling-2.3' and confirmed it is visible
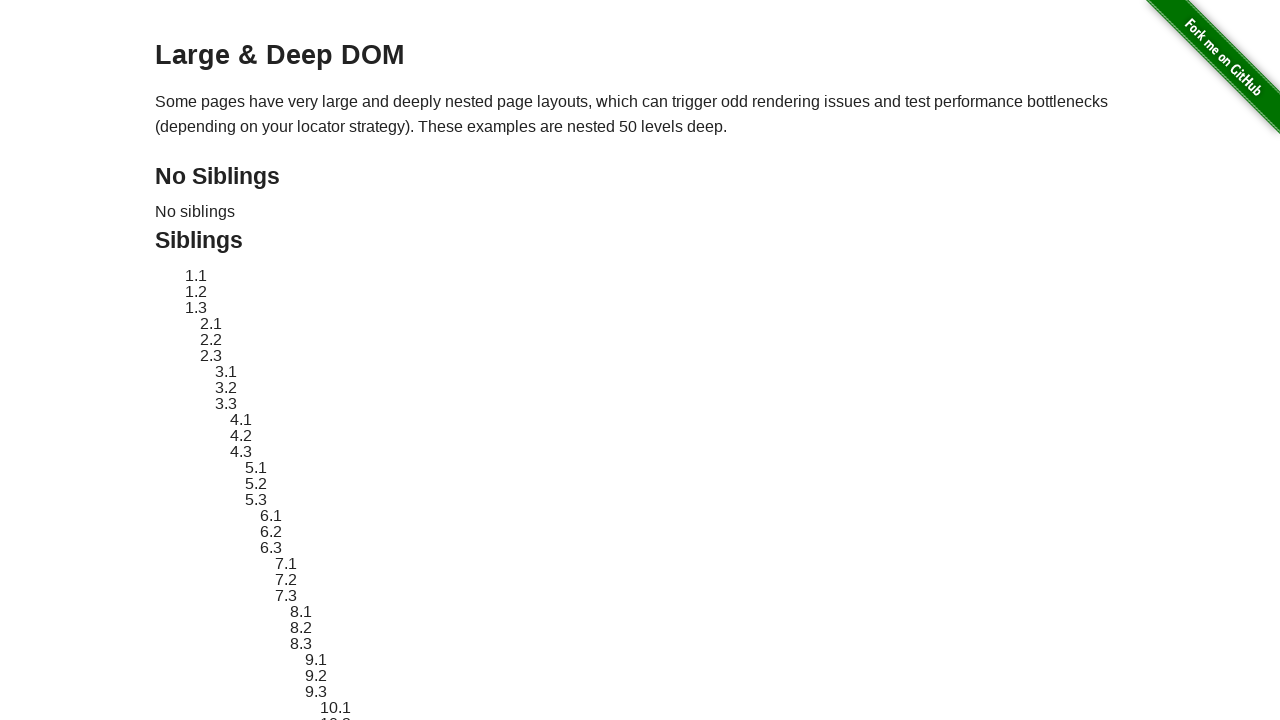

Retrieved original style attribute from target element
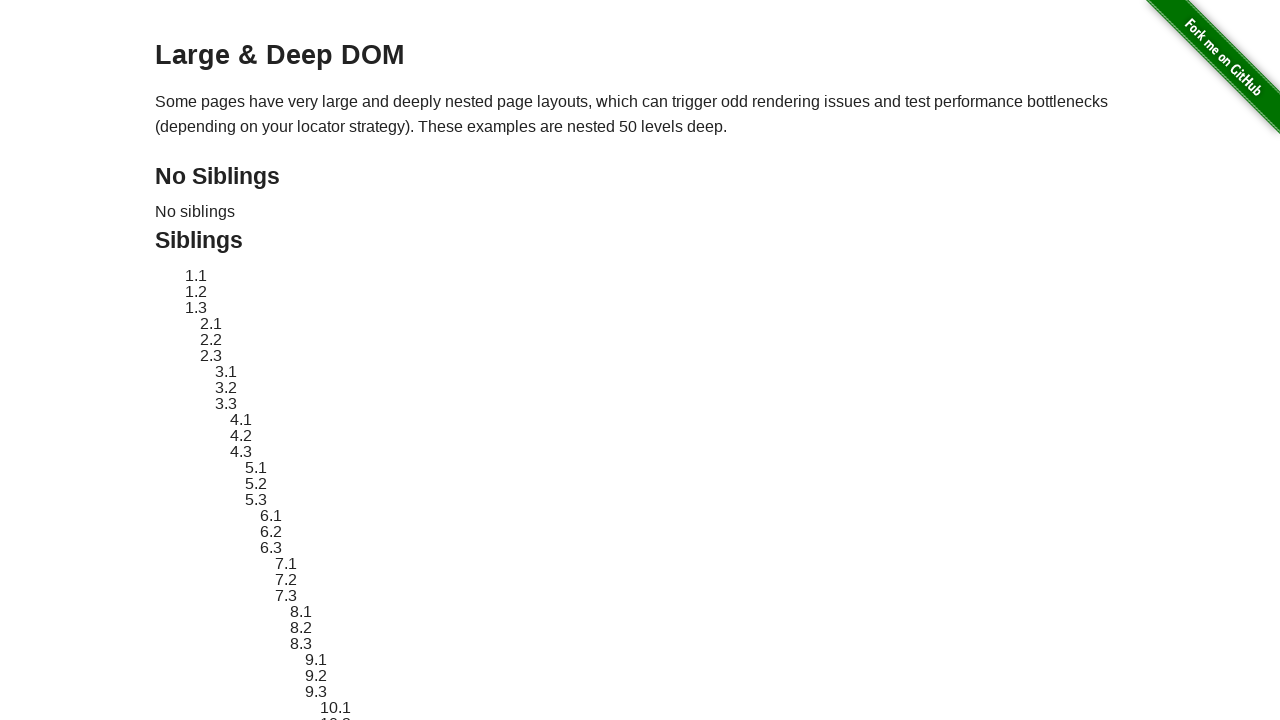

Applied red dashed border style to element using JavaScript
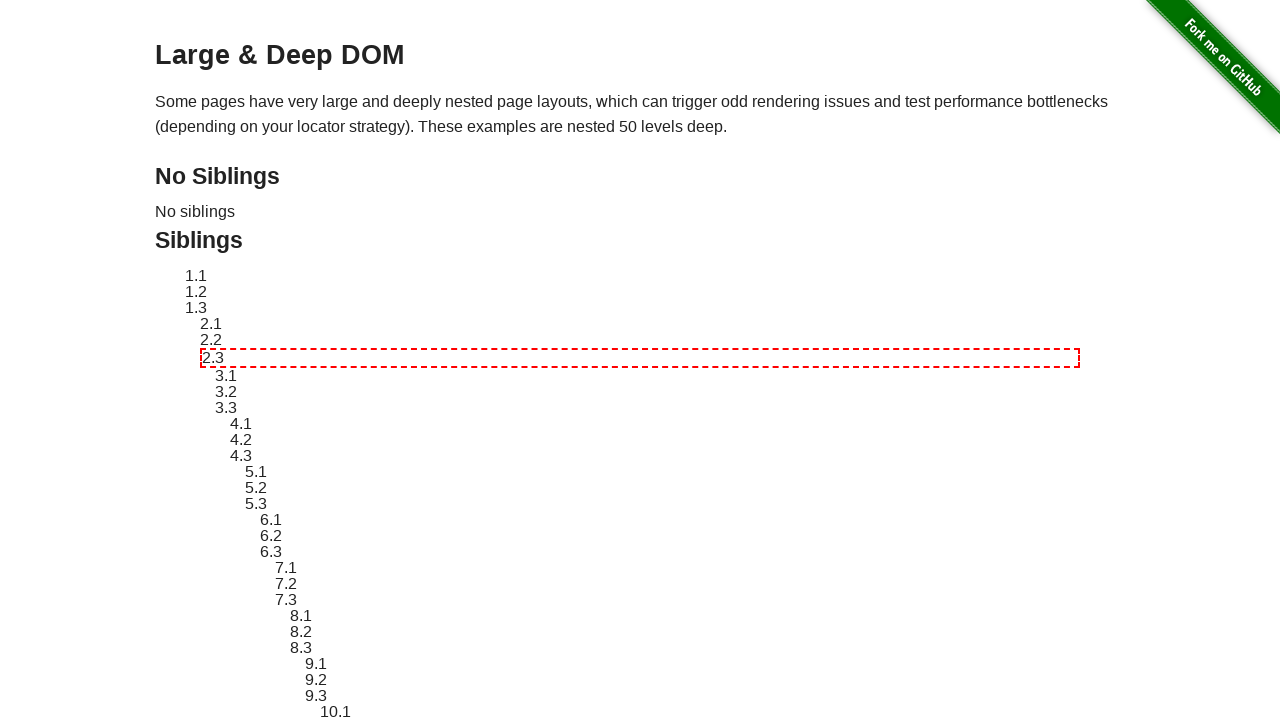

Waited 3 seconds to observe the highlight effect
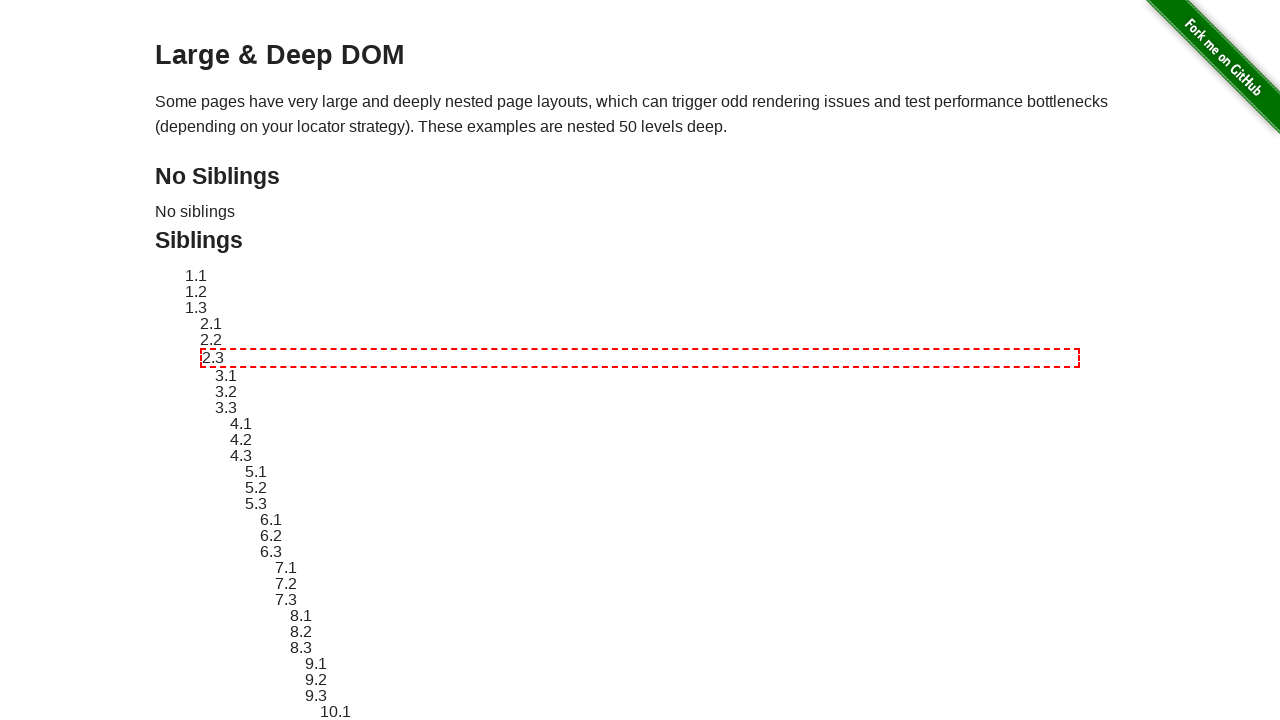

Reverted element style to original state
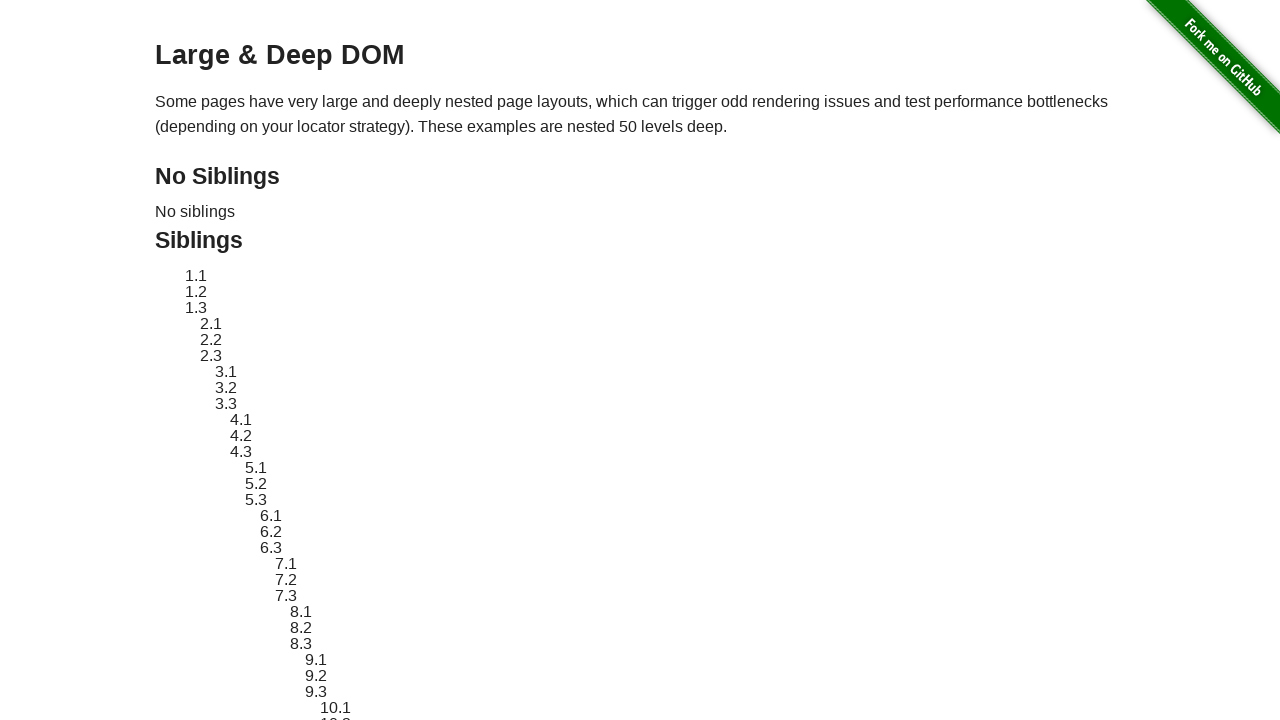

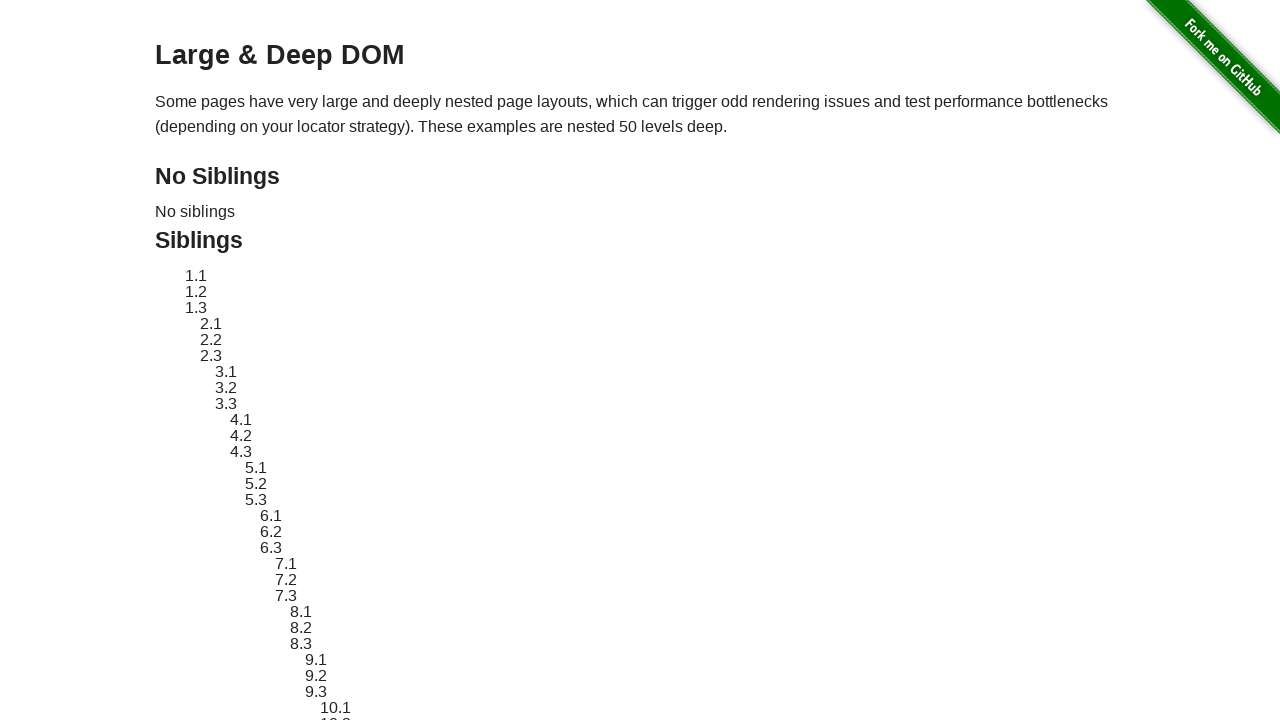